Tests the complete flight booking flow on BlazeDemo: selecting departure and destination cities, choosing a flight, filling out the purchase form with personal and payment details, and completing the purchase.

Starting URL: https://blazedemo.com/

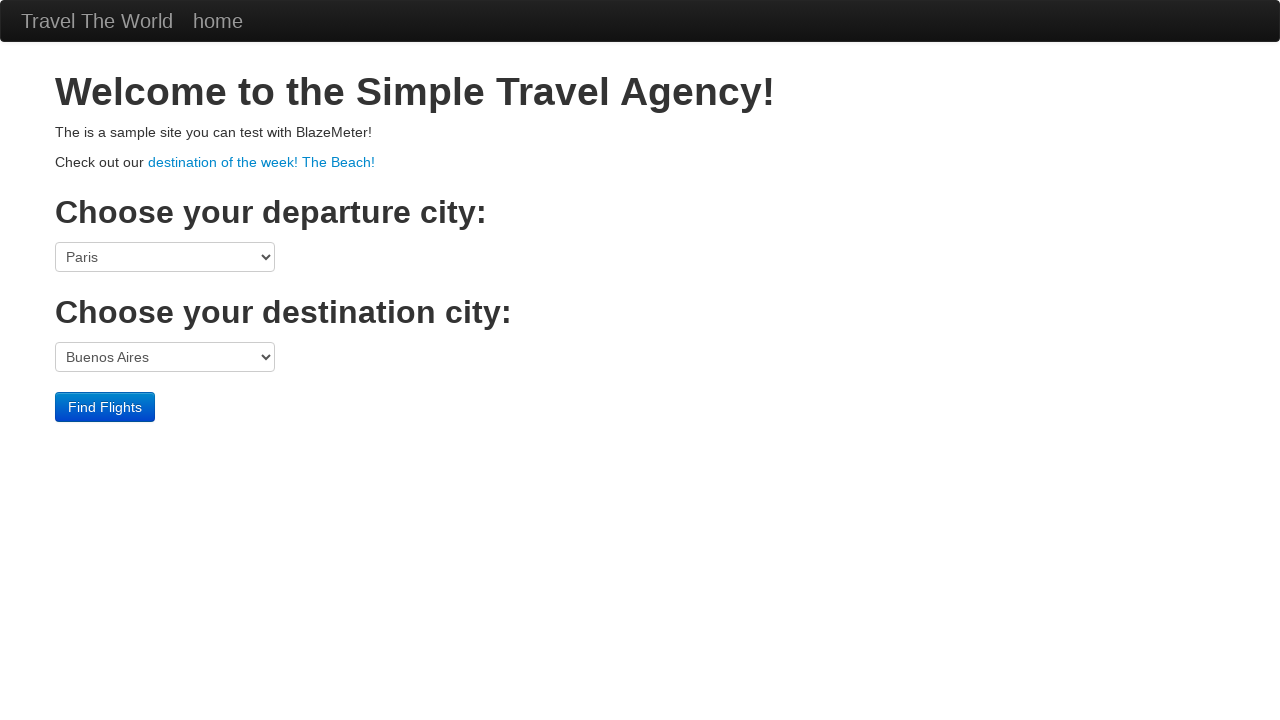

Selected Mexico City as departure city on select[name='fromPort']
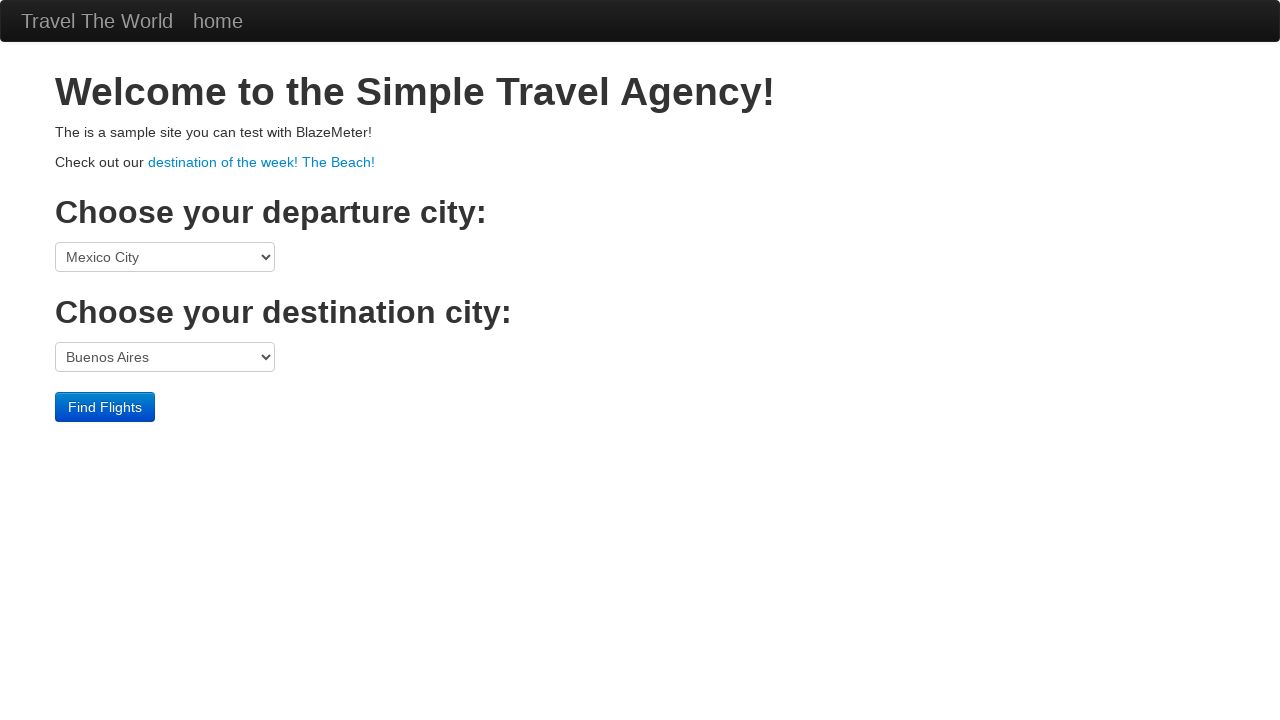

Selected London as destination city on select[name='toPort']
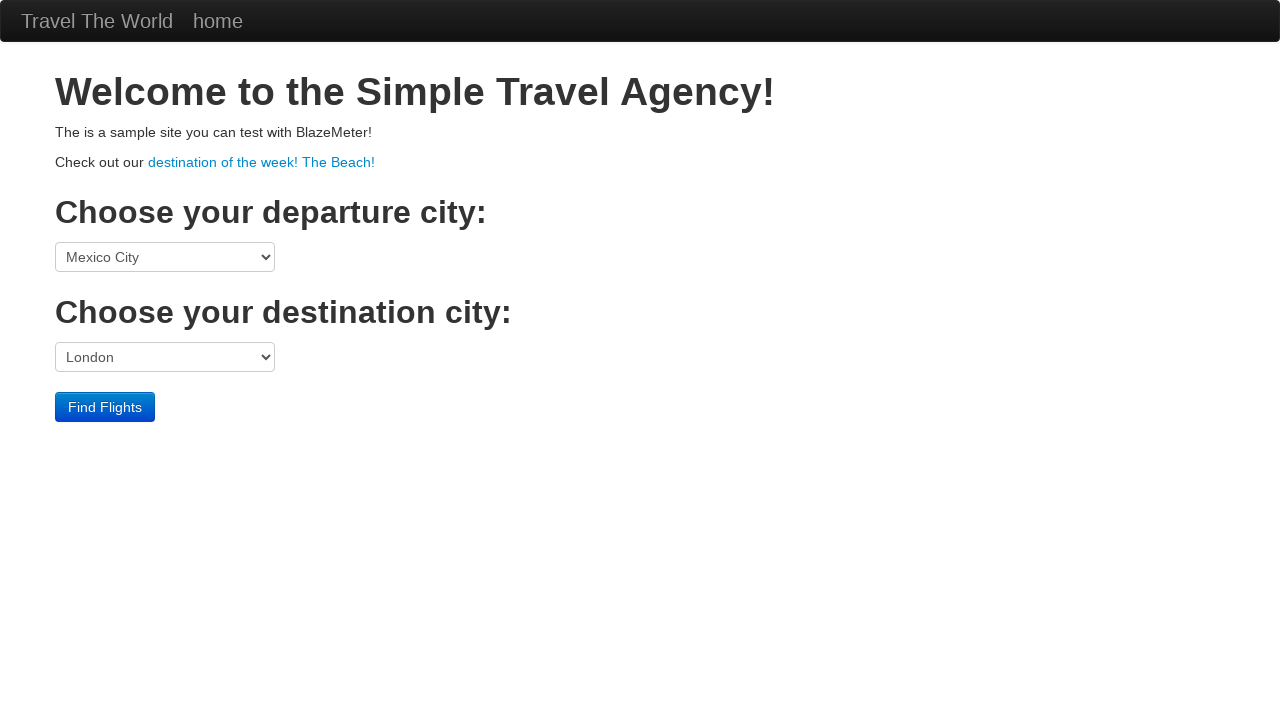

Clicked Find Flights button at (105, 407) on input[type='submit']
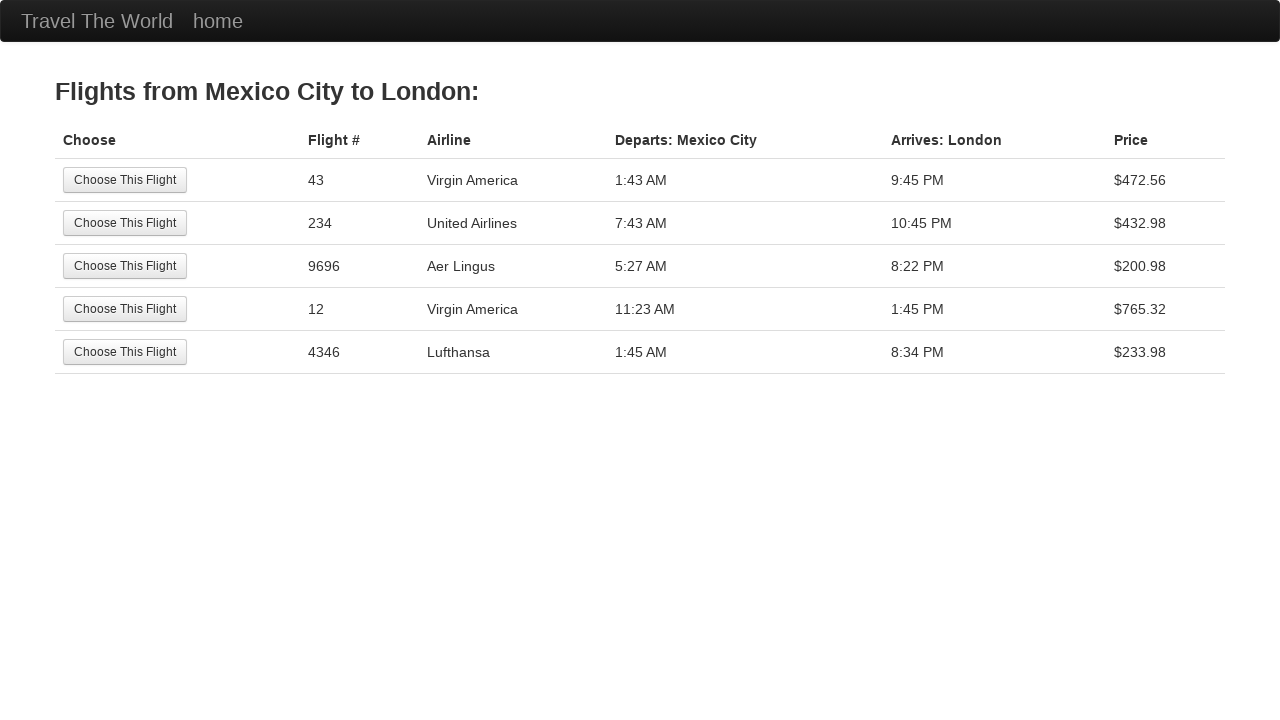

Flight options table loaded
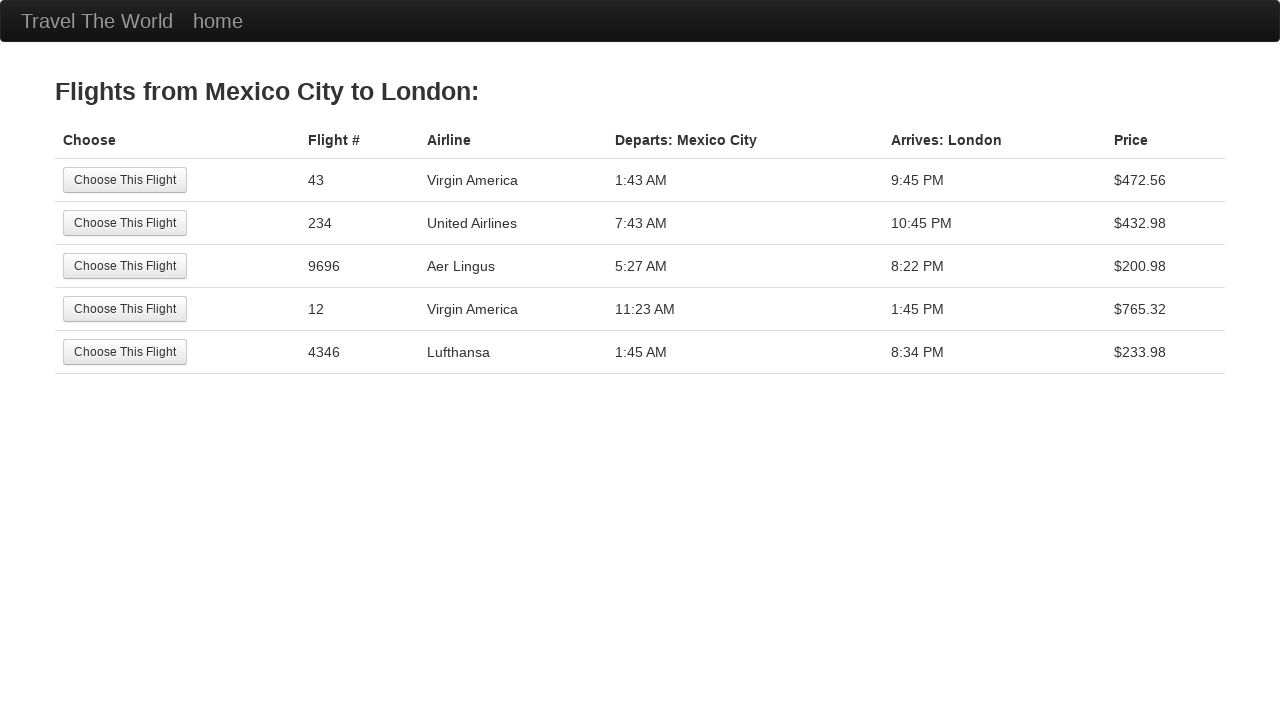

Selected the 5th flight option at (125, 352) on table tbody tr:nth-child(5) input[type='submit']
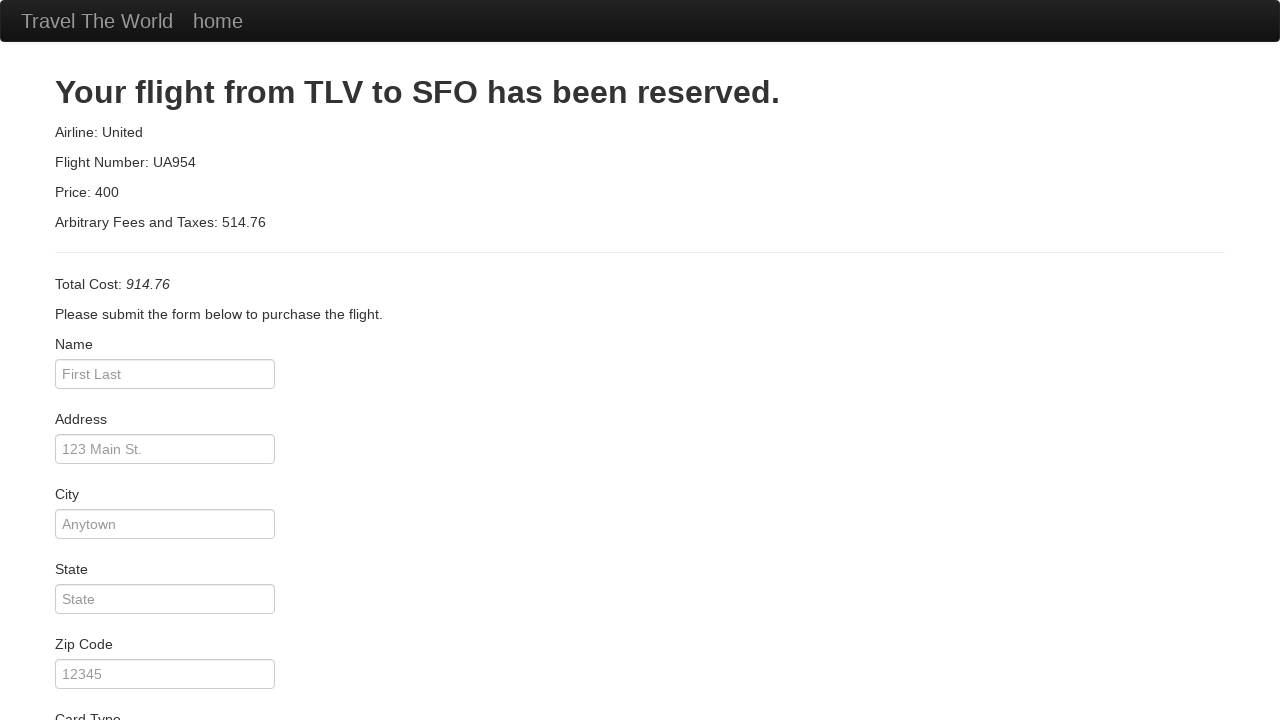

Purchase form page loaded
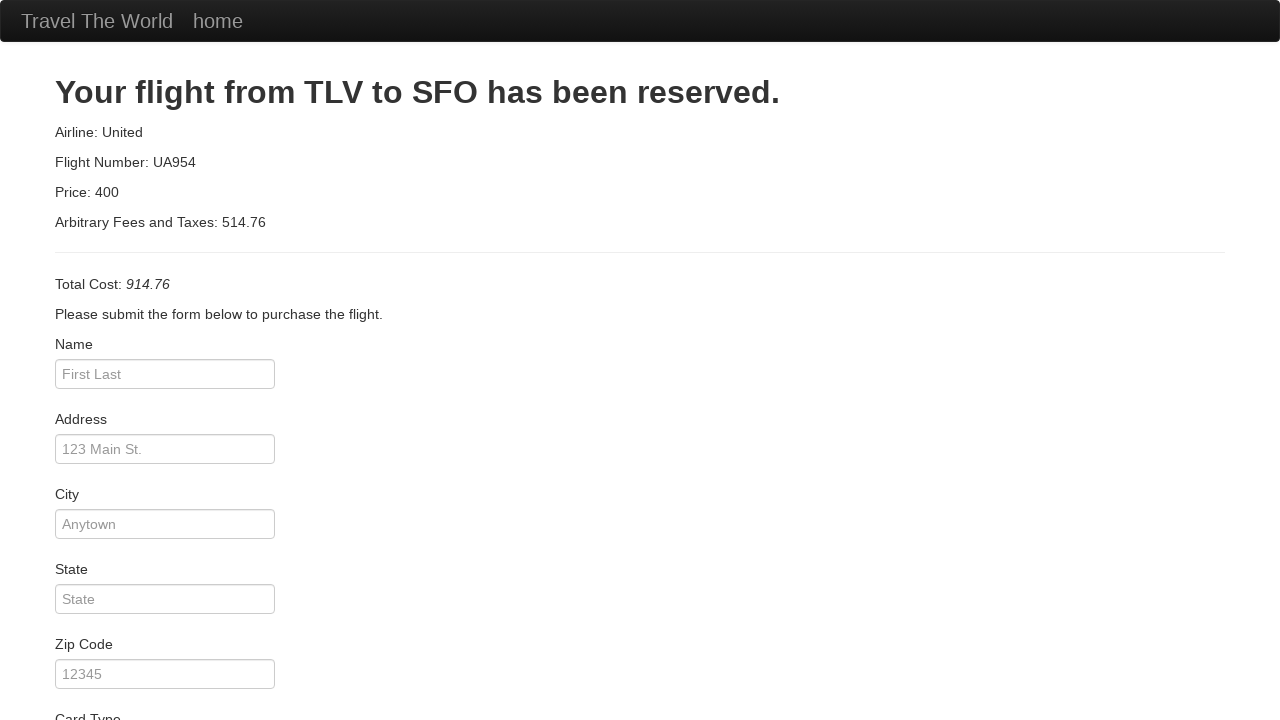

Filled in name field with 'Johny' on #inputName
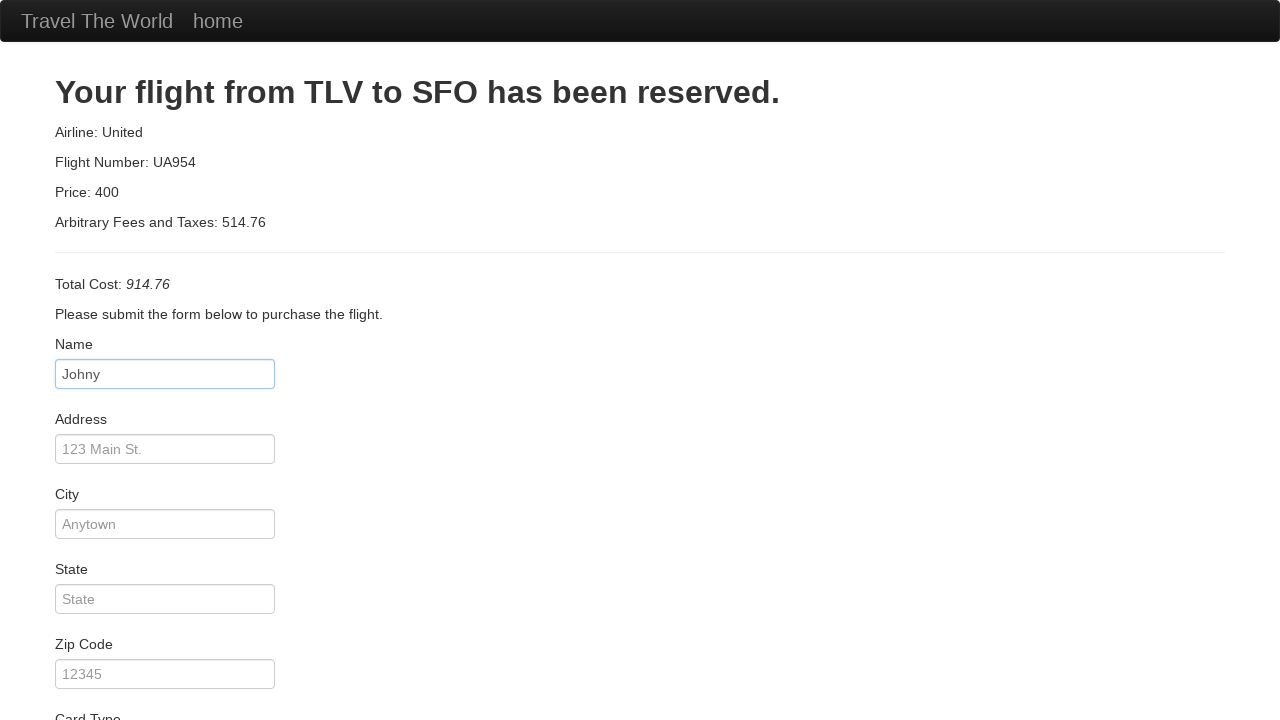

Filled in address field on #address
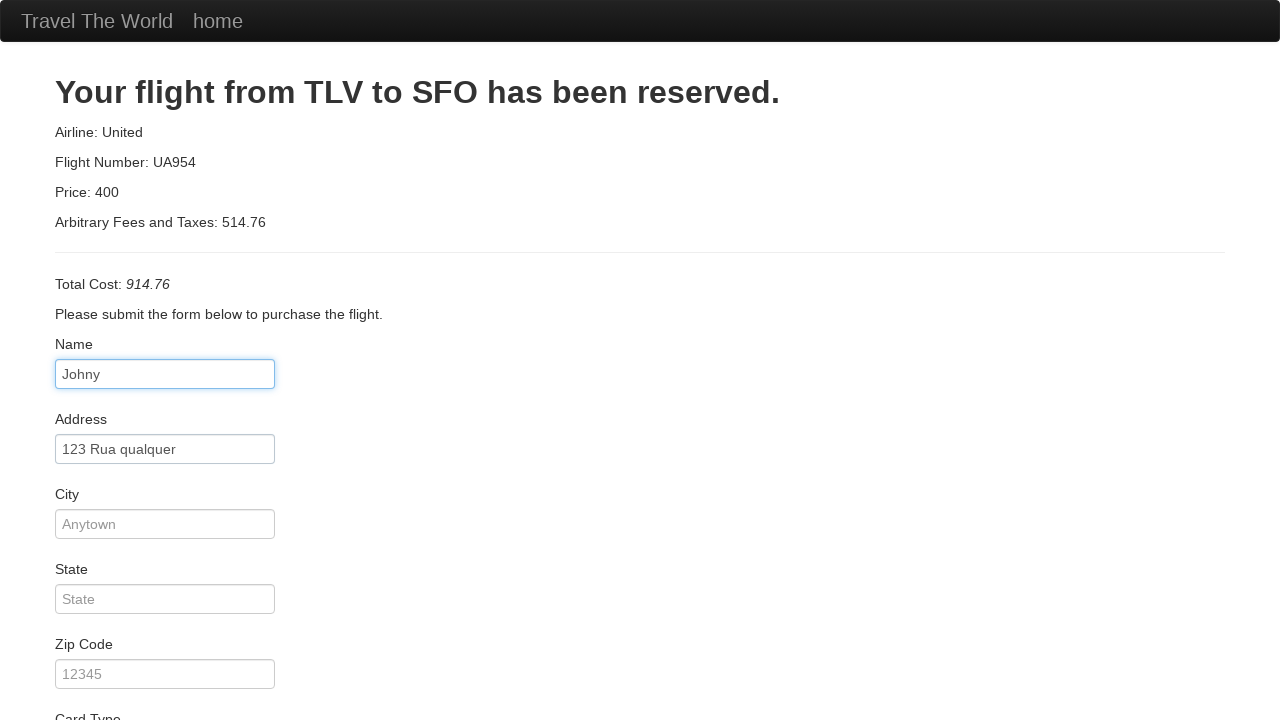

Filled in city field on #city
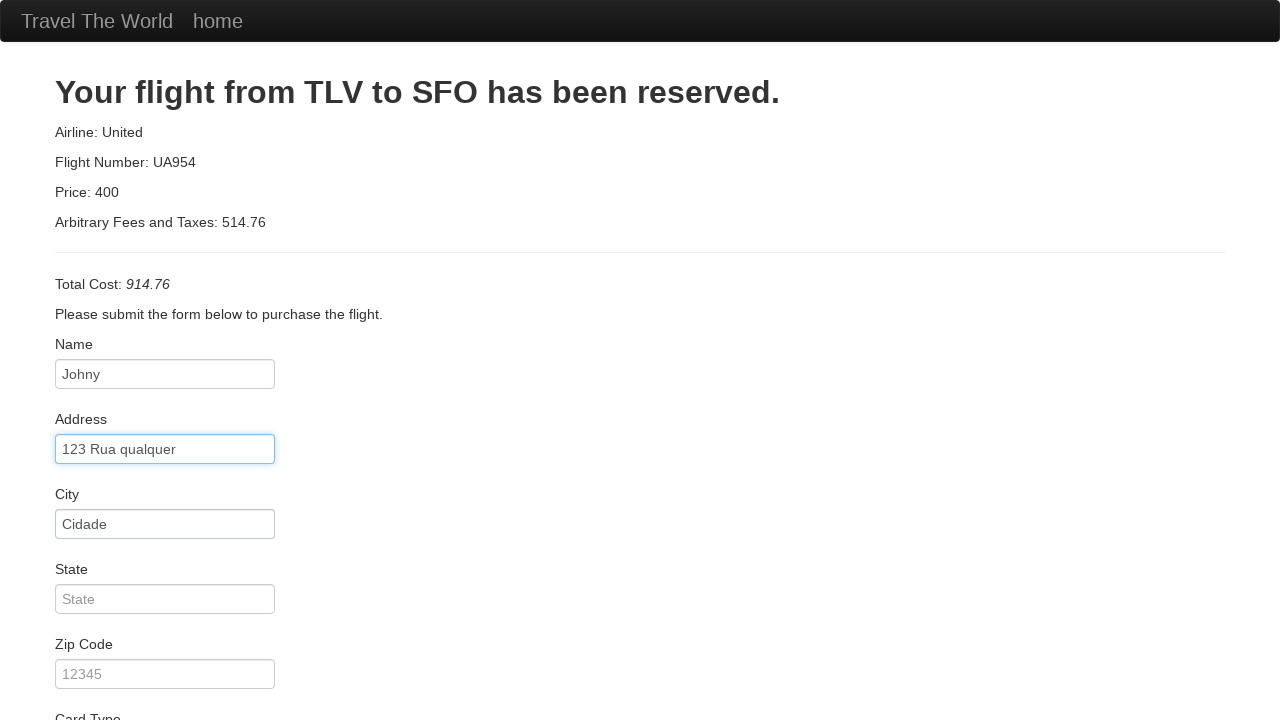

Filled in state field on #state
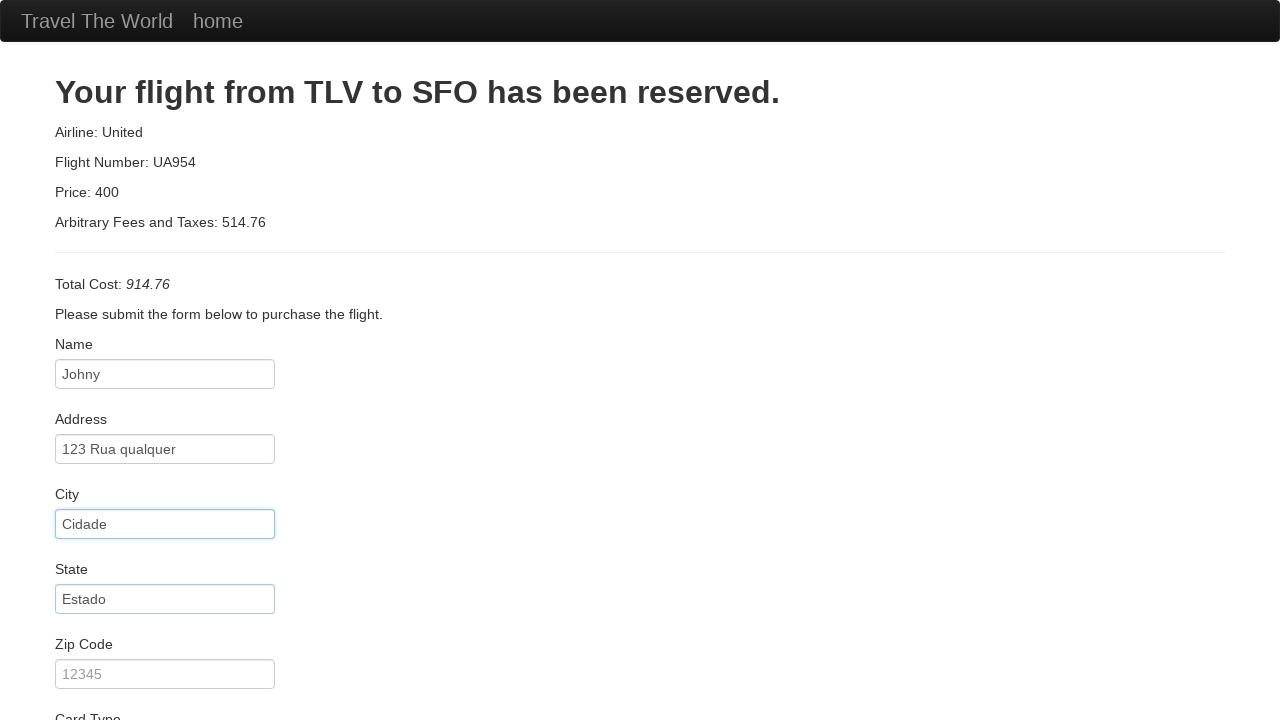

Filled in zip code field on #zipCode
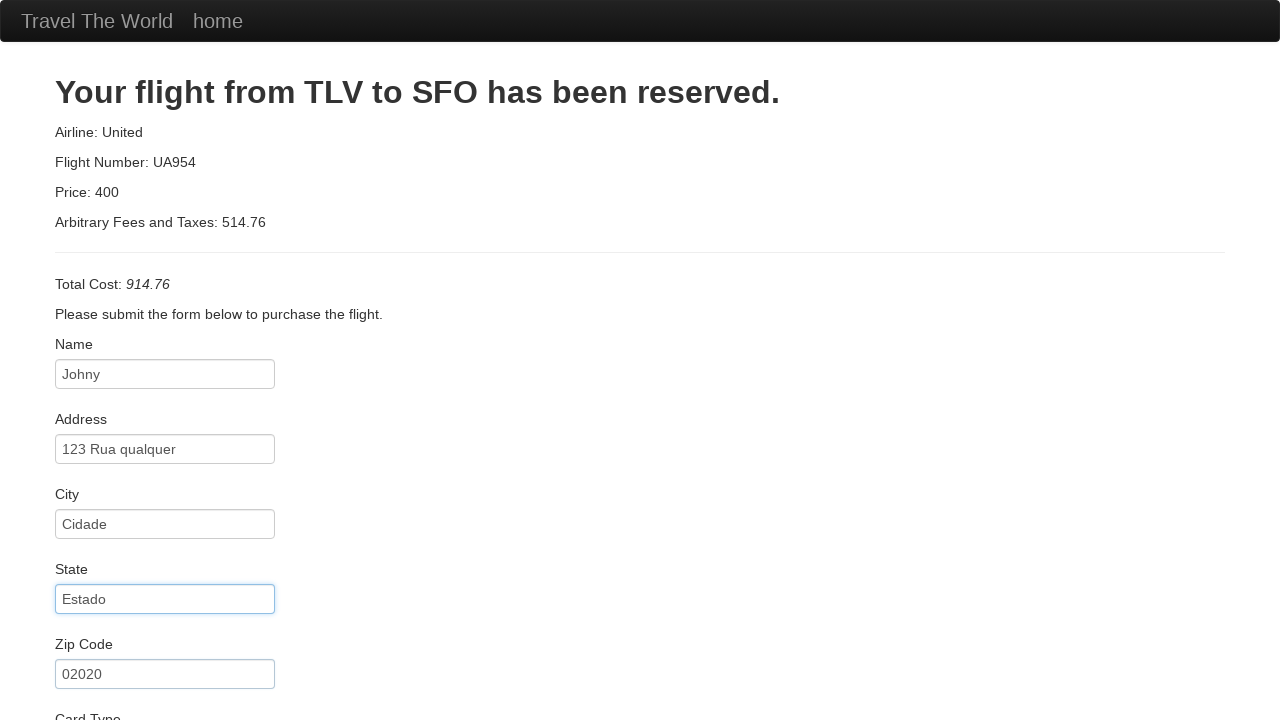

Filled in credit card number on #creditCardNumber
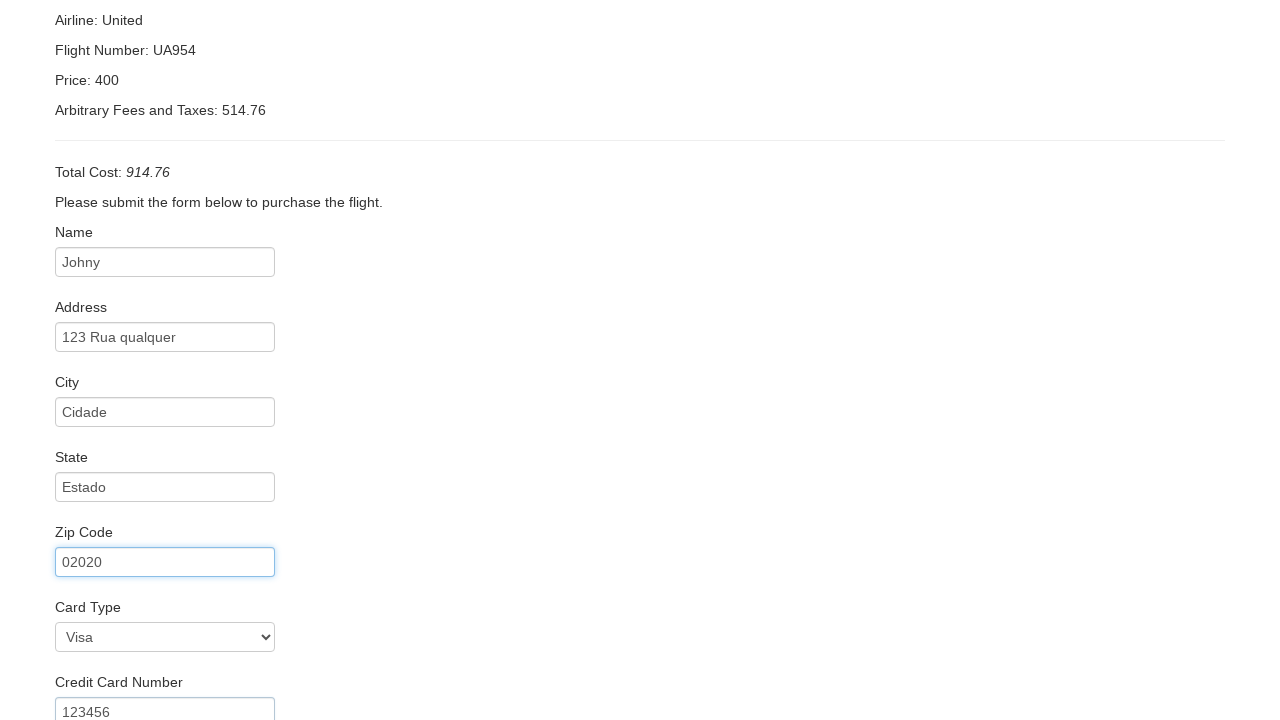

Filled in name on card field on #nameOnCard
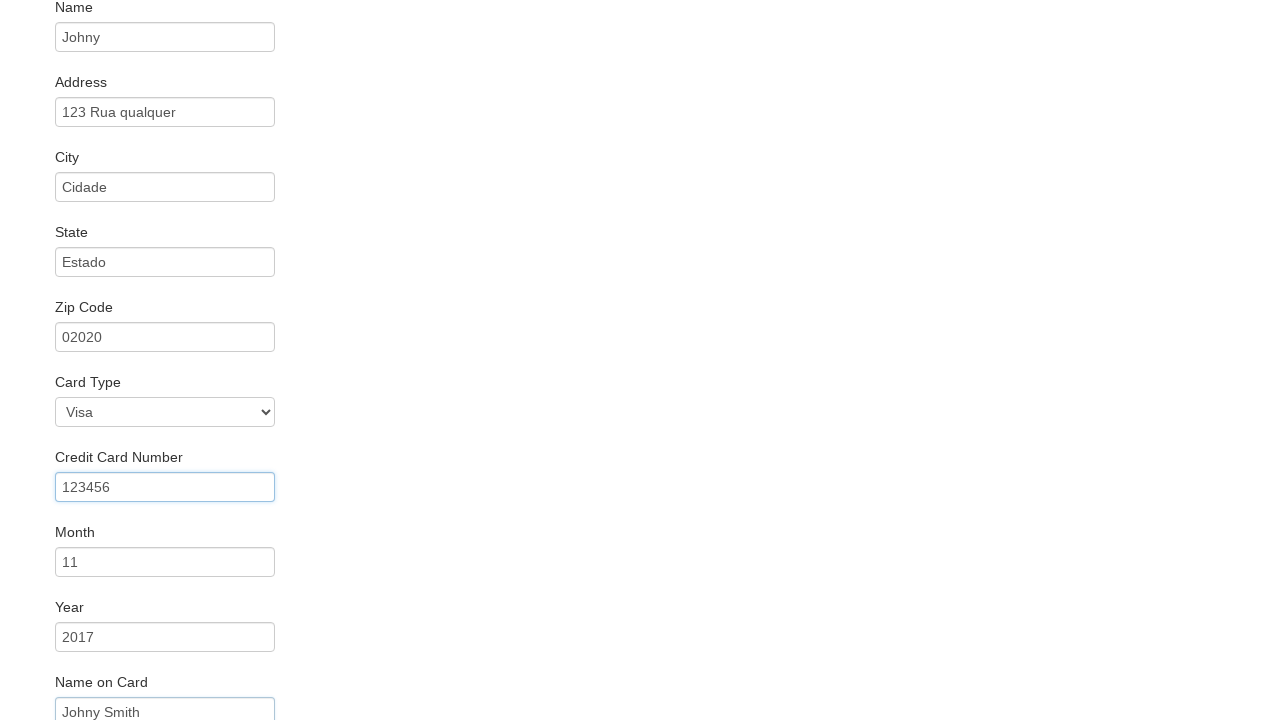

Checked 'Remember Me' checkbox at (62, 656) on #rememberMe
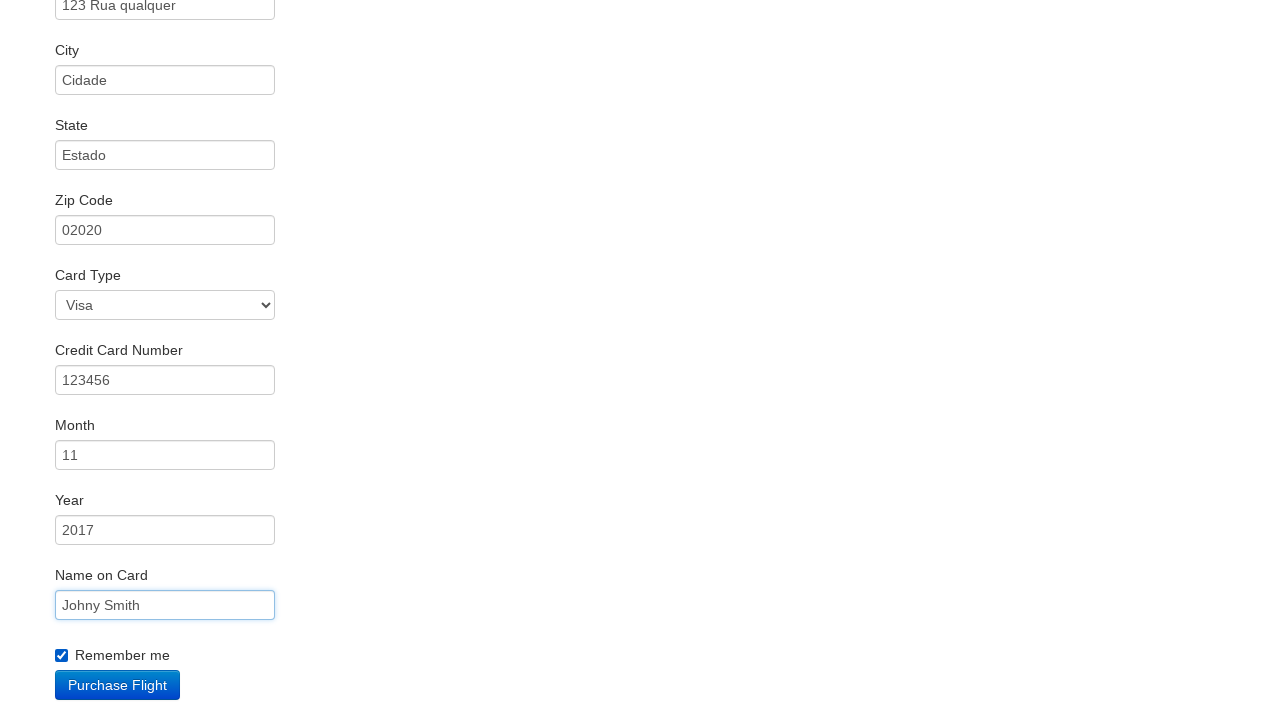

Clicked Purchase Flight button at (118, 685) on input[type='submit']
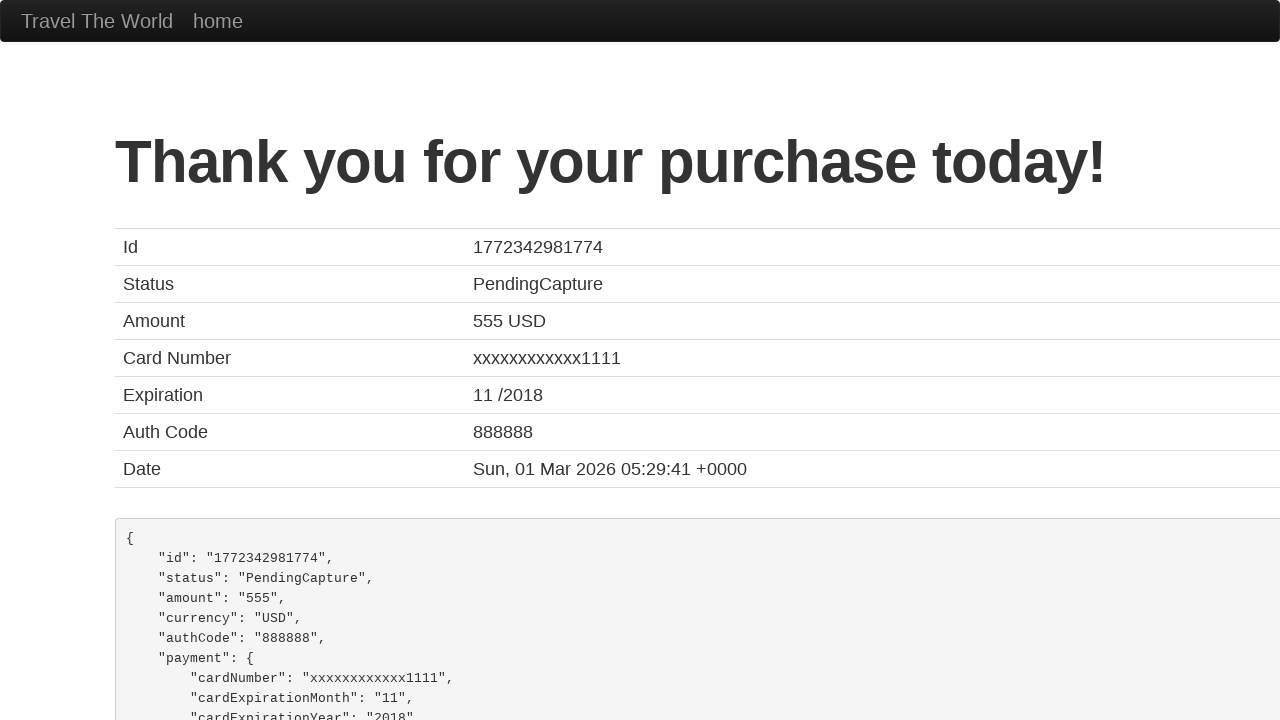

Confirmation page loaded
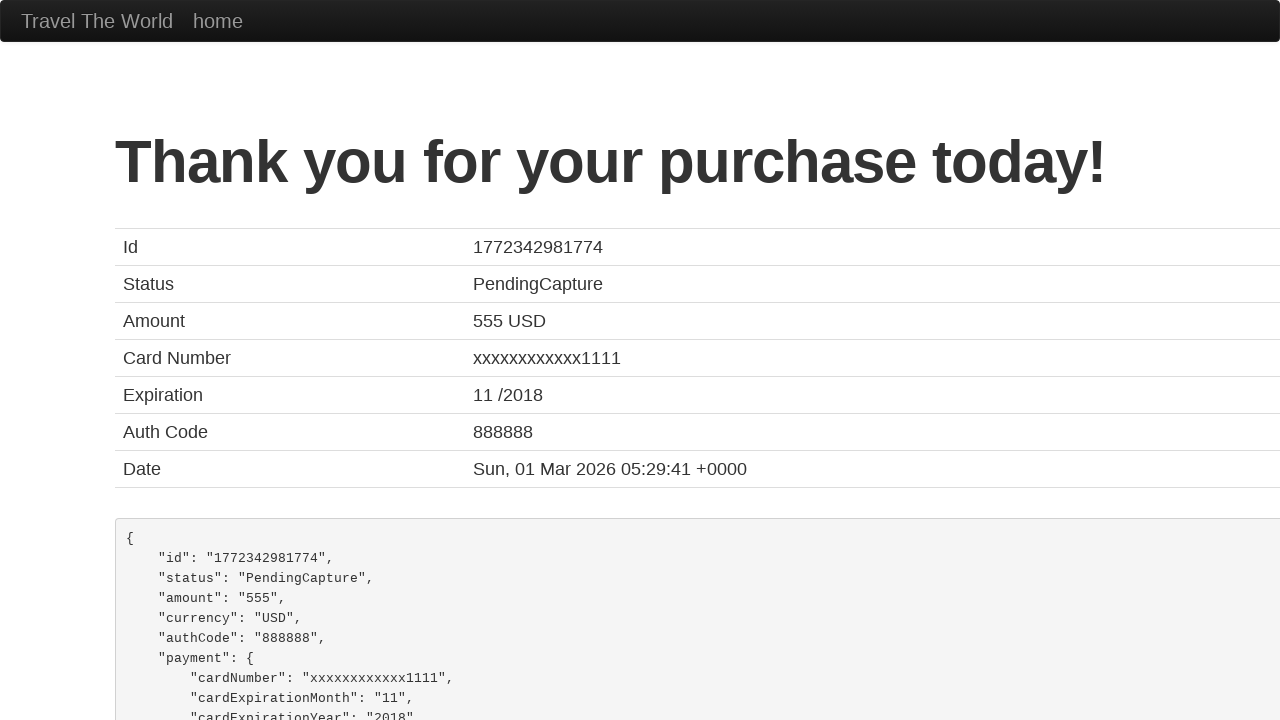

Verified confirmation page title is 'BlazeDemo Confirmation'
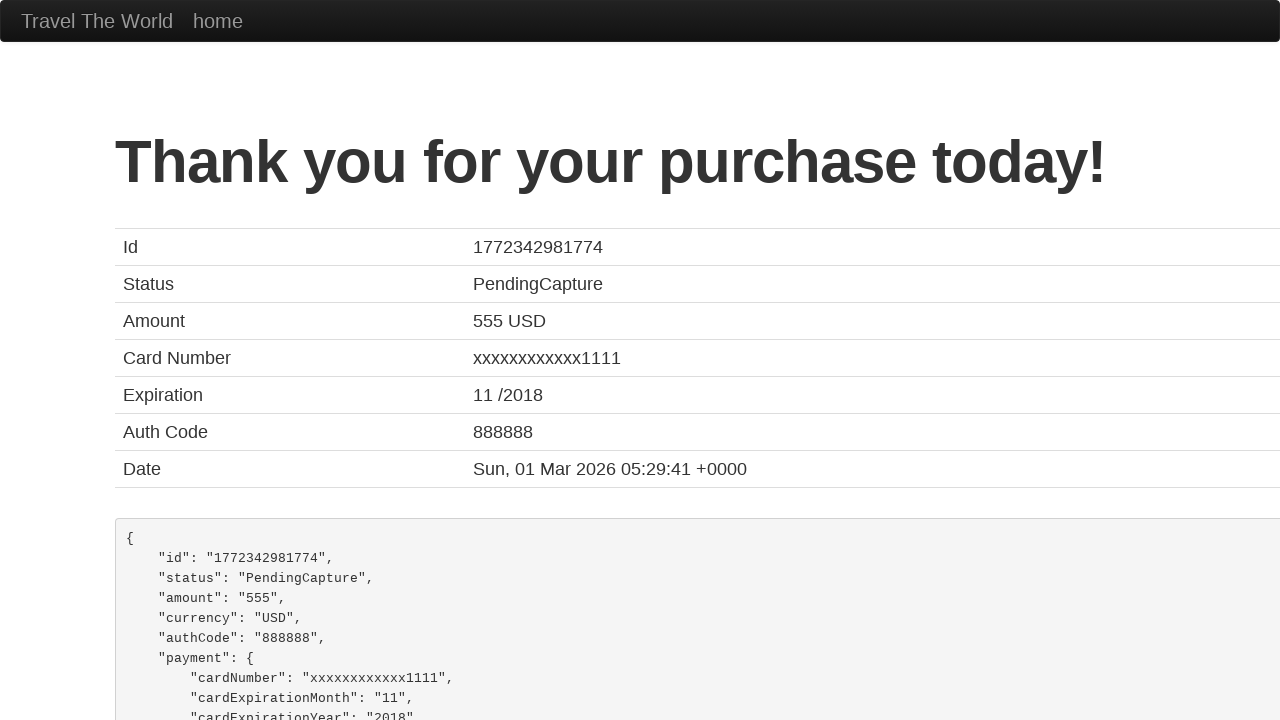

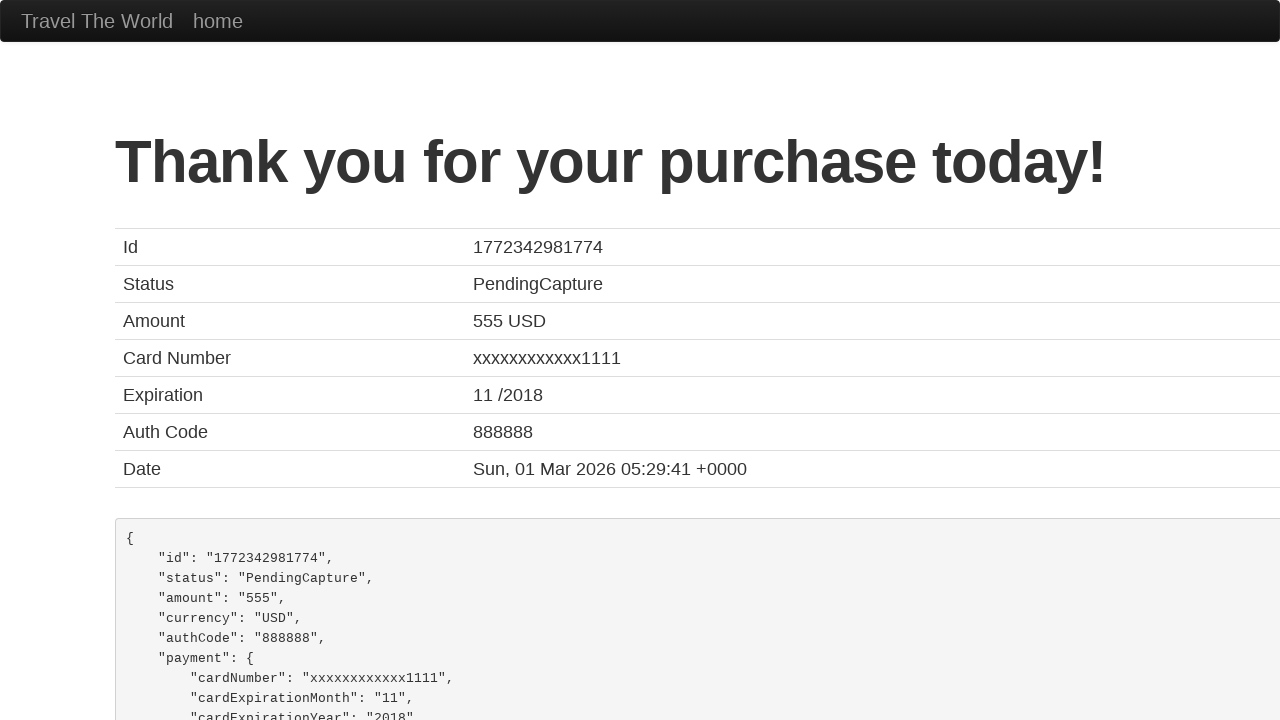